Tests an e-commerce site by adding multiple items to cart, proceeding to checkout, and applying a promo code

Starting URL: https://rahulshettyacademy.com/seleniumPractise/#/

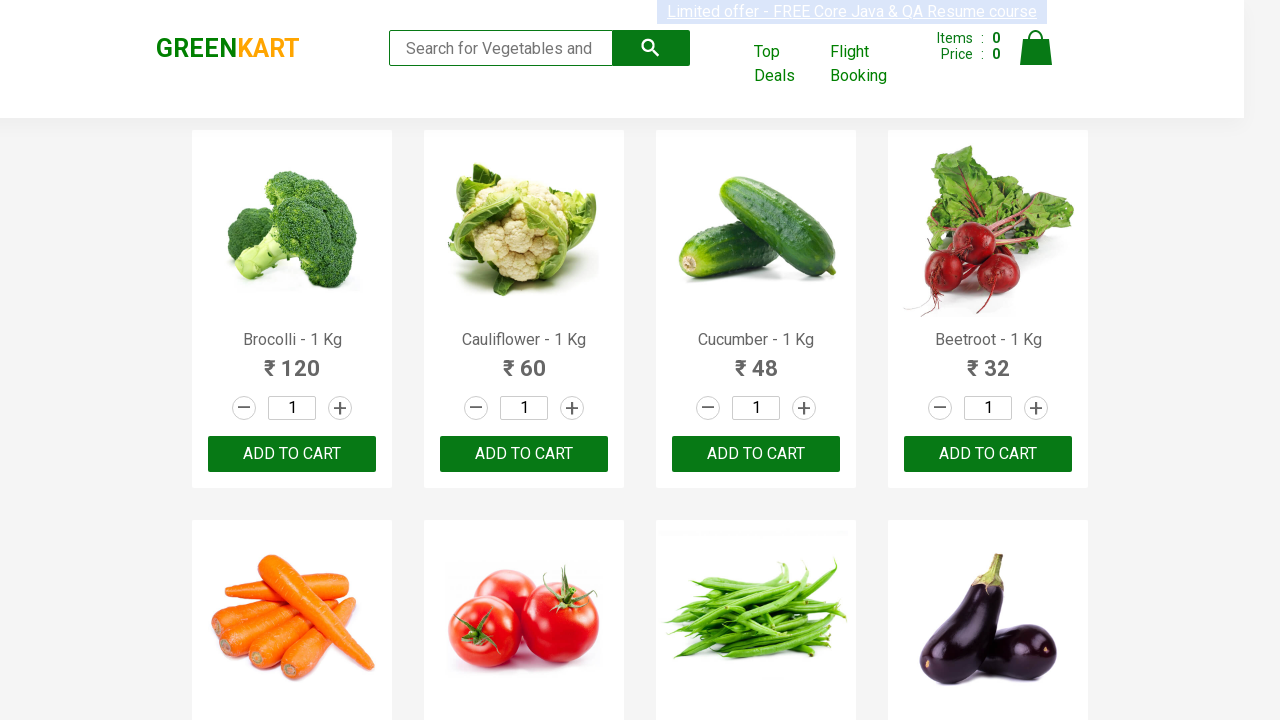

Waited for products to load on e-commerce site
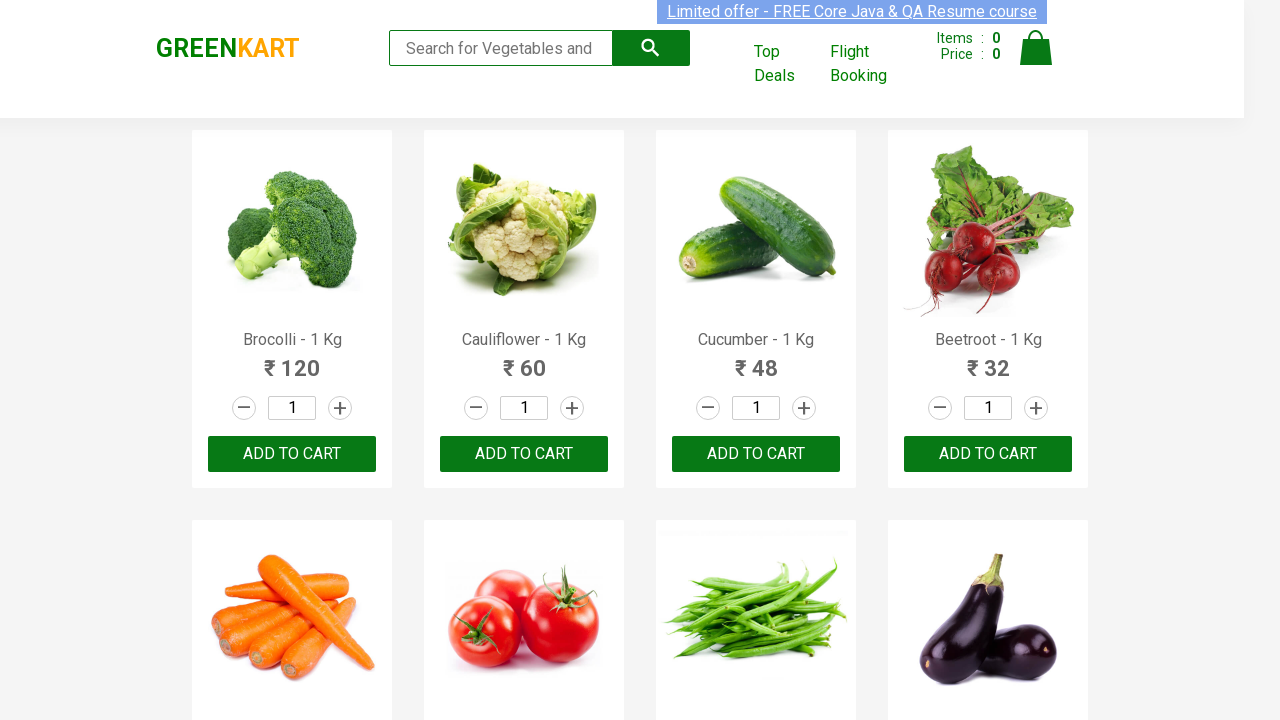

Retrieved all product name elements
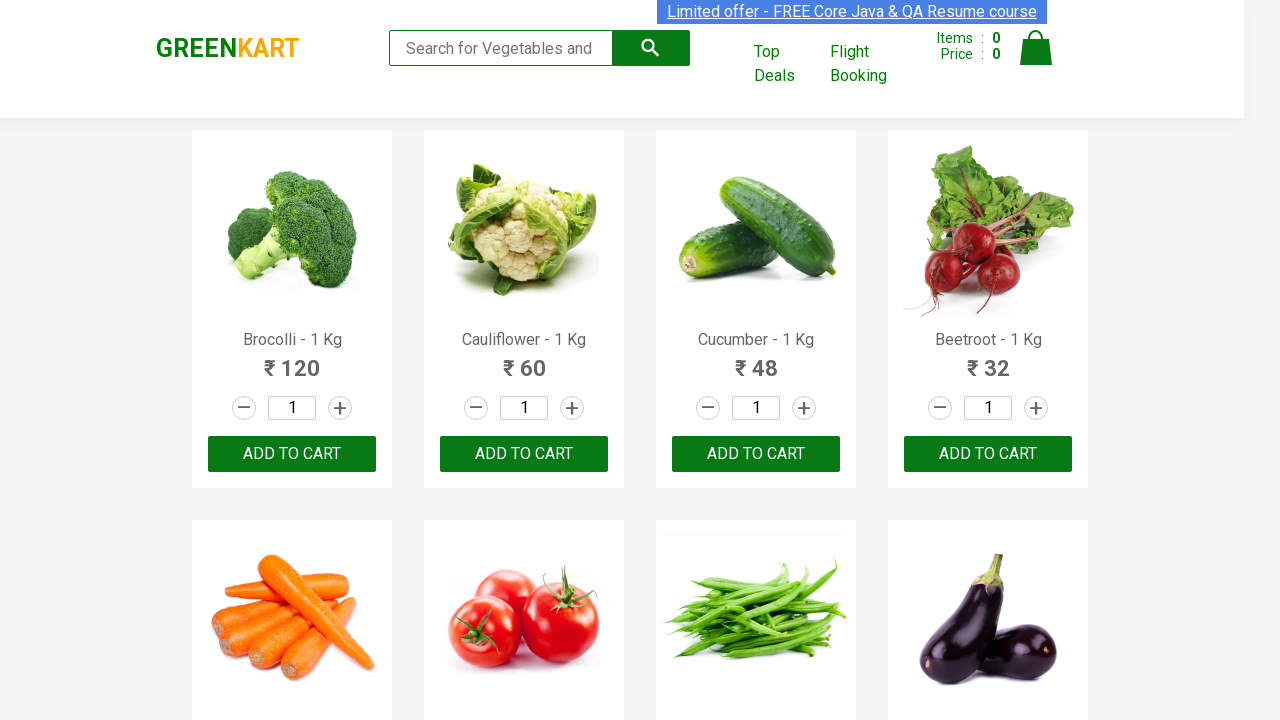

Retrieved all ADD TO CART buttons
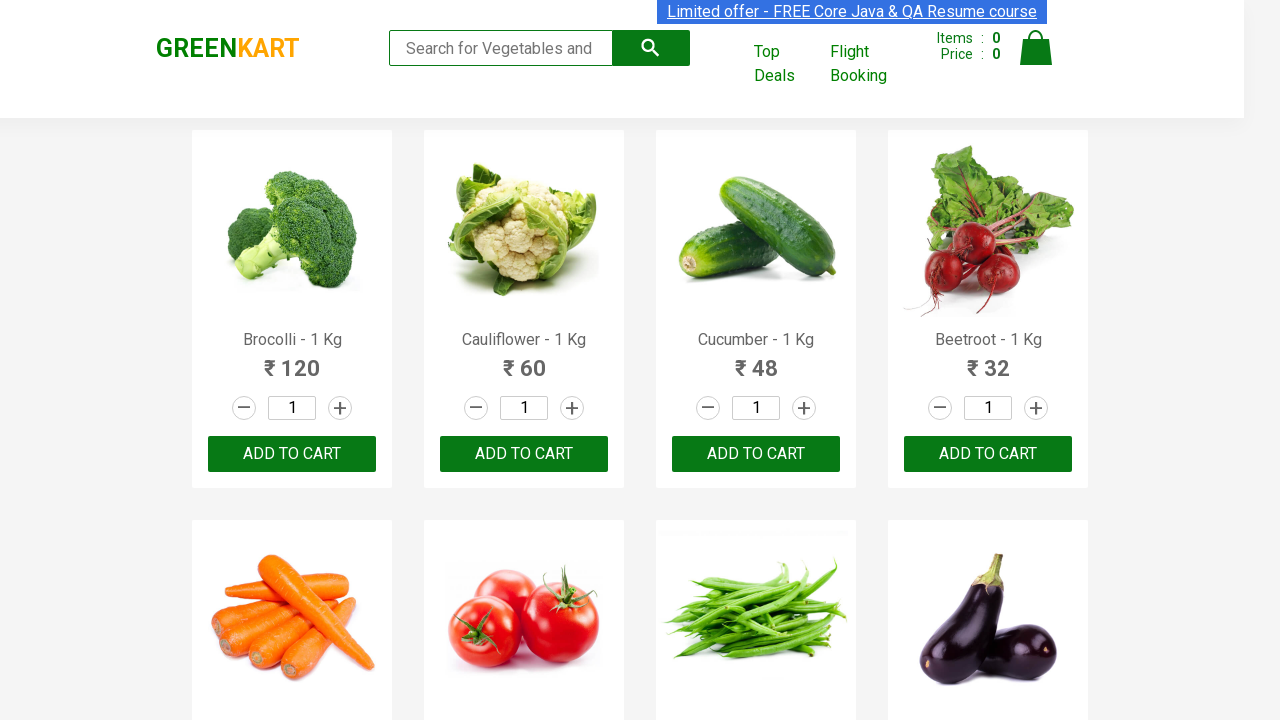

Added Brocolli to cart at (292, 454) on xpath=//button[text()='ADD TO CART'] >> nth=0
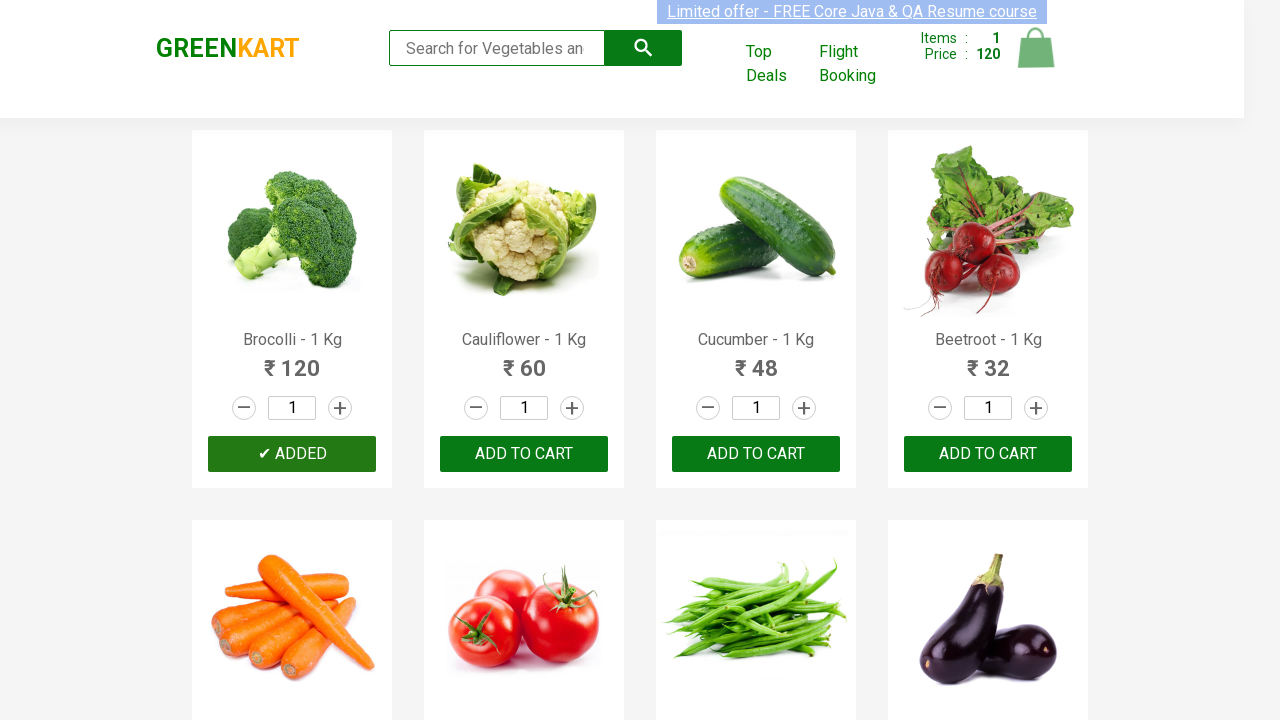

Added Cauliflower to cart at (756, 454) on xpath=//button[text()='ADD TO CART'] >> nth=1
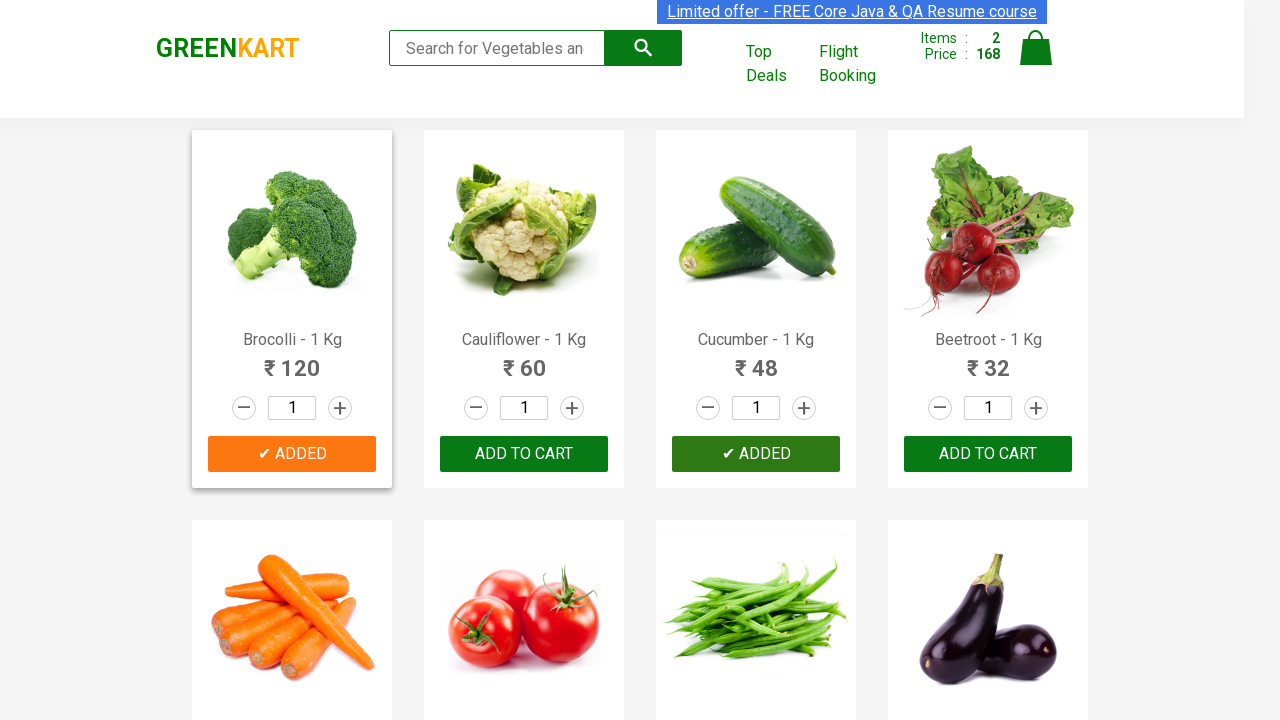

Added Cucumber to cart at (292, 360) on xpath=//button[text()='ADD TO CART'] >> nth=2
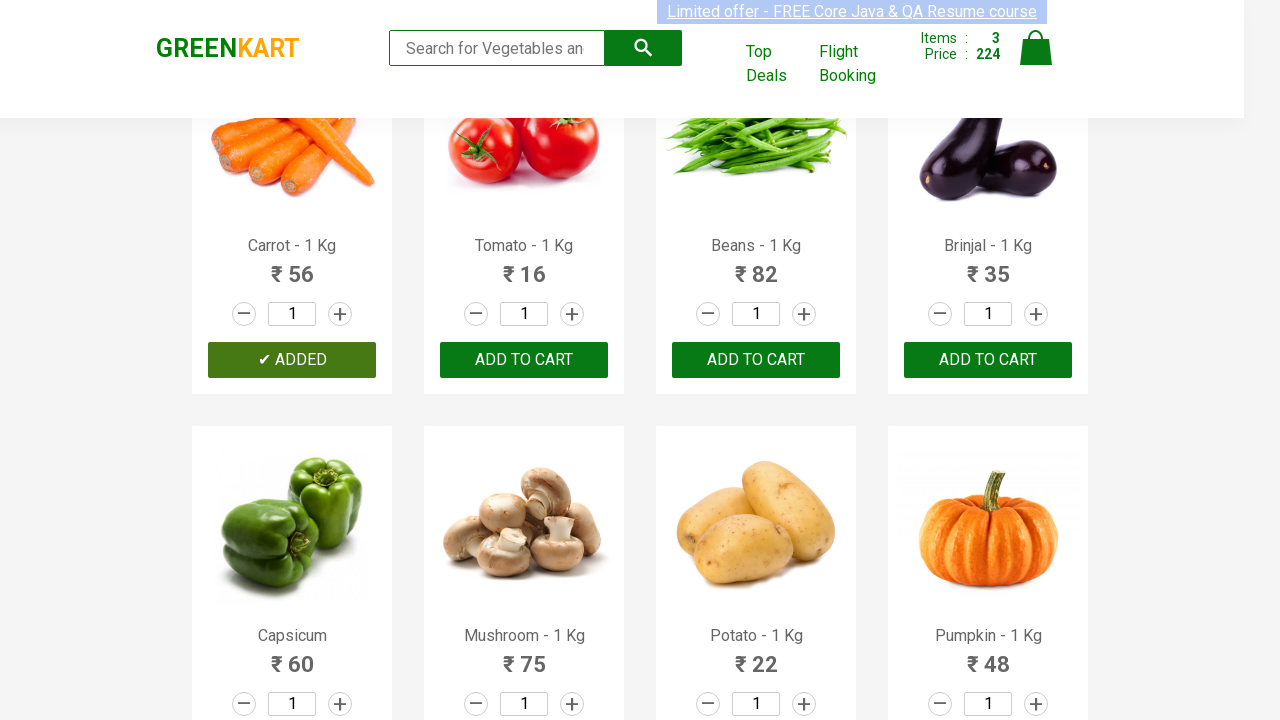

Added Carrot to cart at (988, 360) on xpath=//button[text()='ADD TO CART'] >> nth=4
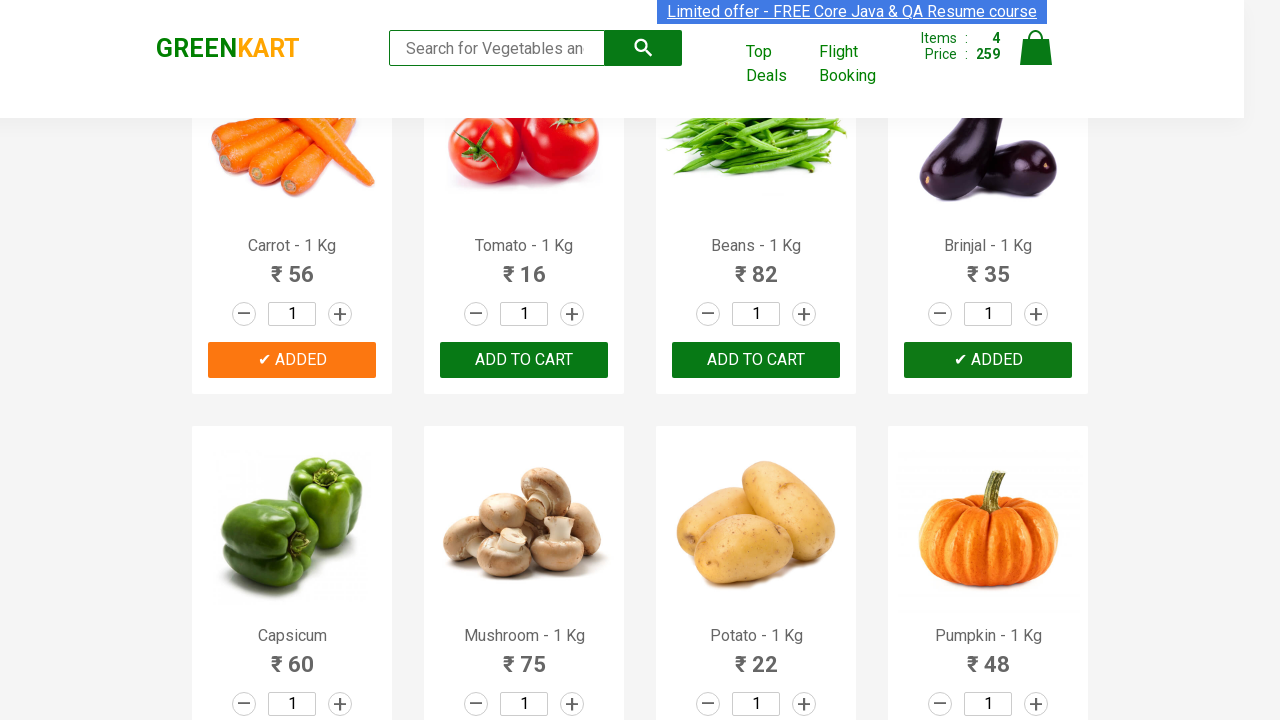

Clicked on cart icon to view shopping cart at (1036, 48) on xpath=//*[@alt='Cart']
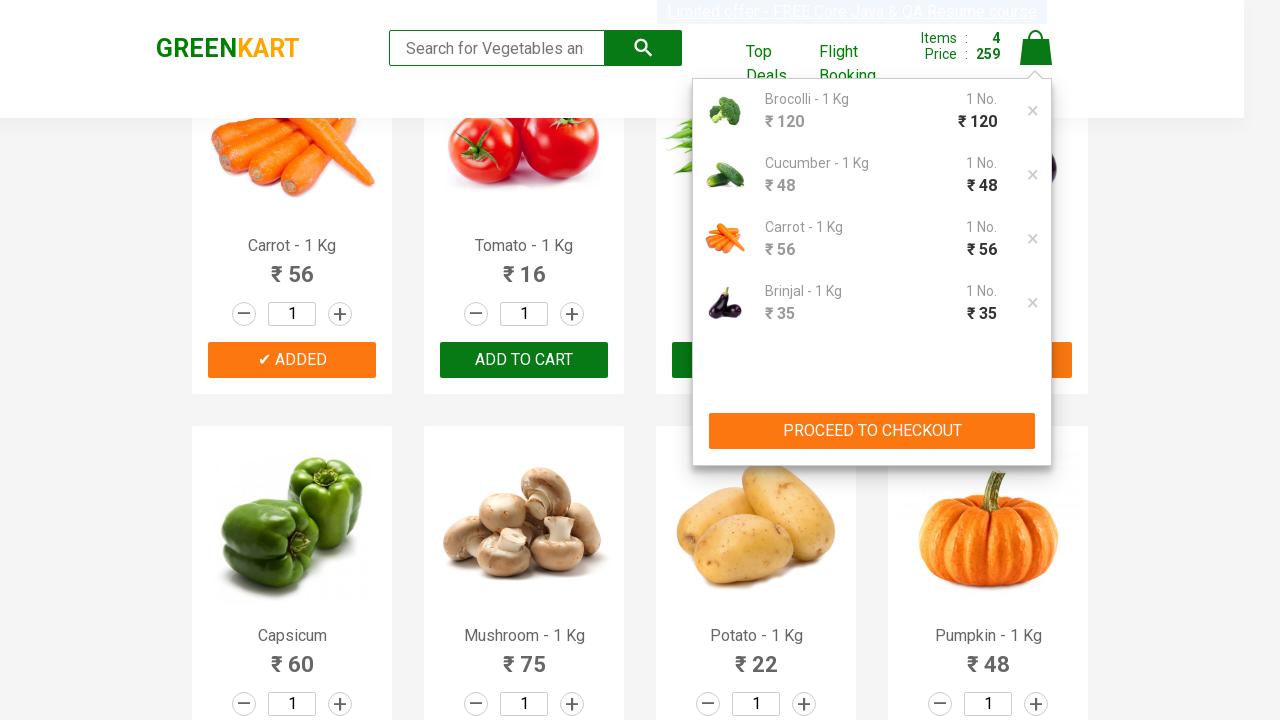

Clicked PROCEED TO CHECKOUT button at (872, 431) on xpath=//button[contains(text(),'PROCEED TO CHECKOUT')]
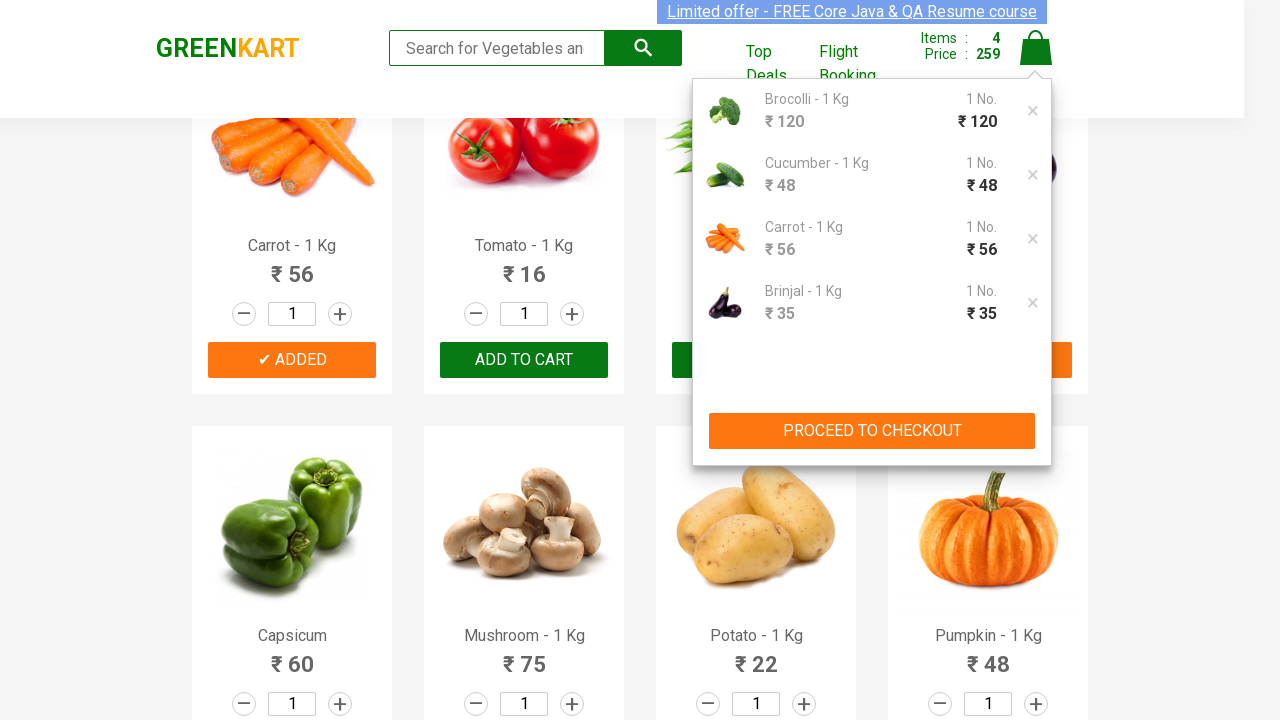

Waited for promo code input field to appear
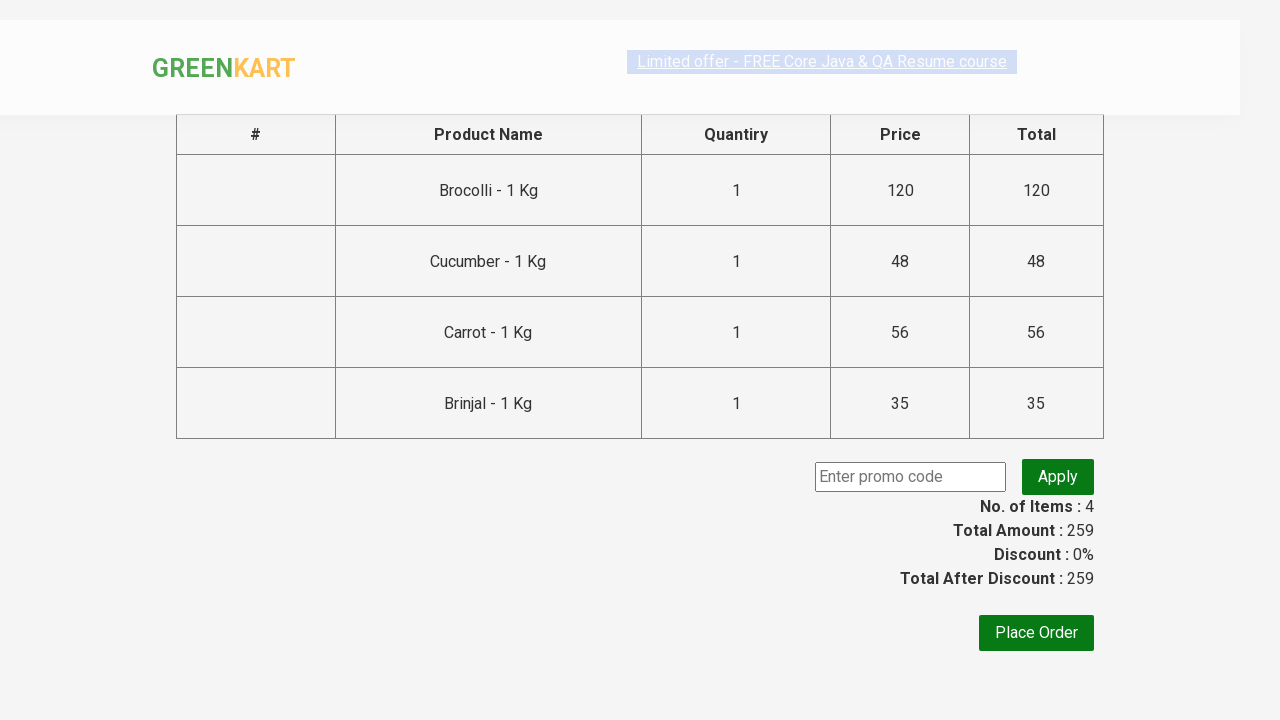

Entered promo code 'rahulshettyacademy' on input[placeholder='Enter promo code']
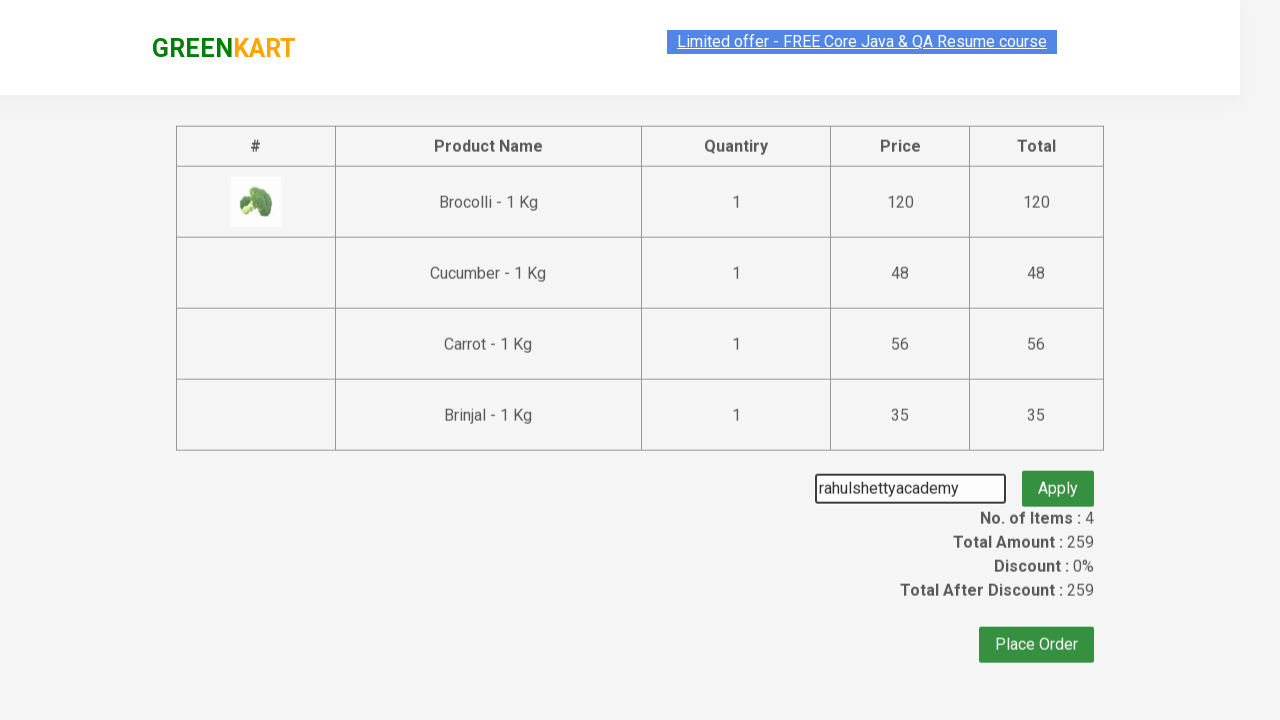

Clicked button to apply promo code at (1058, 477) on xpath=//button[@class='promoBtn']
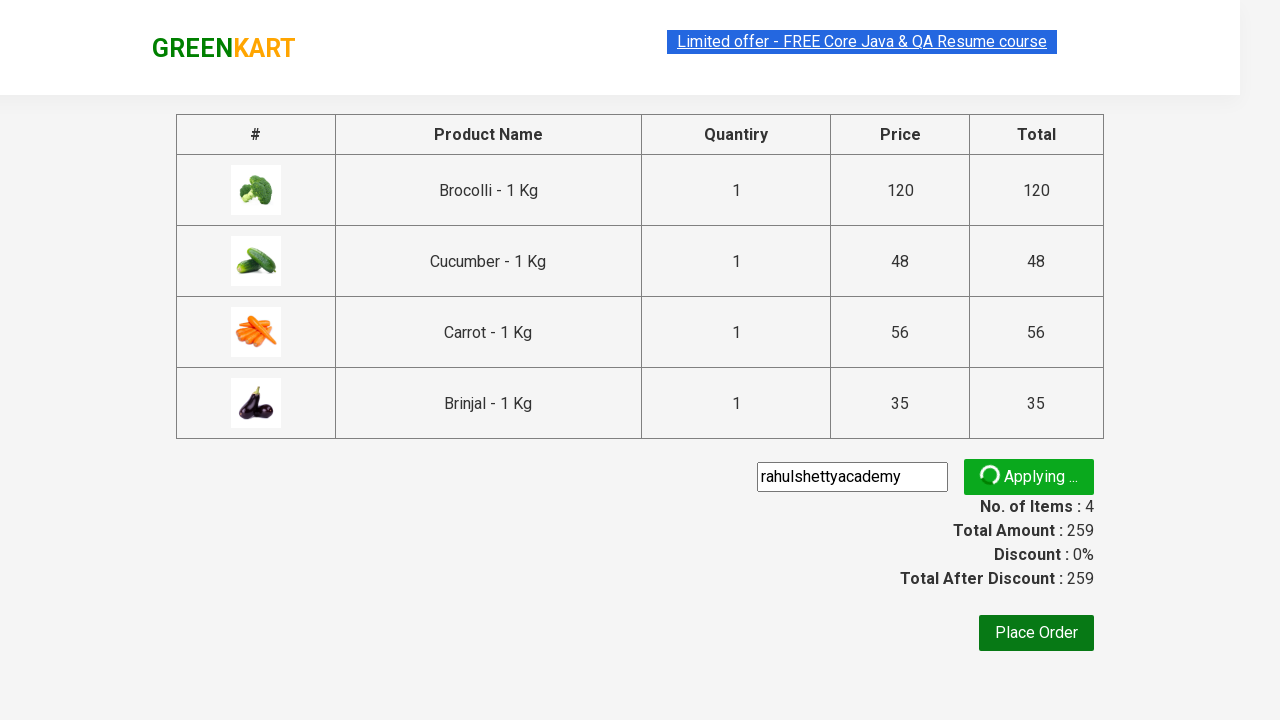

Promo code successfully applied - confirmation message displayed
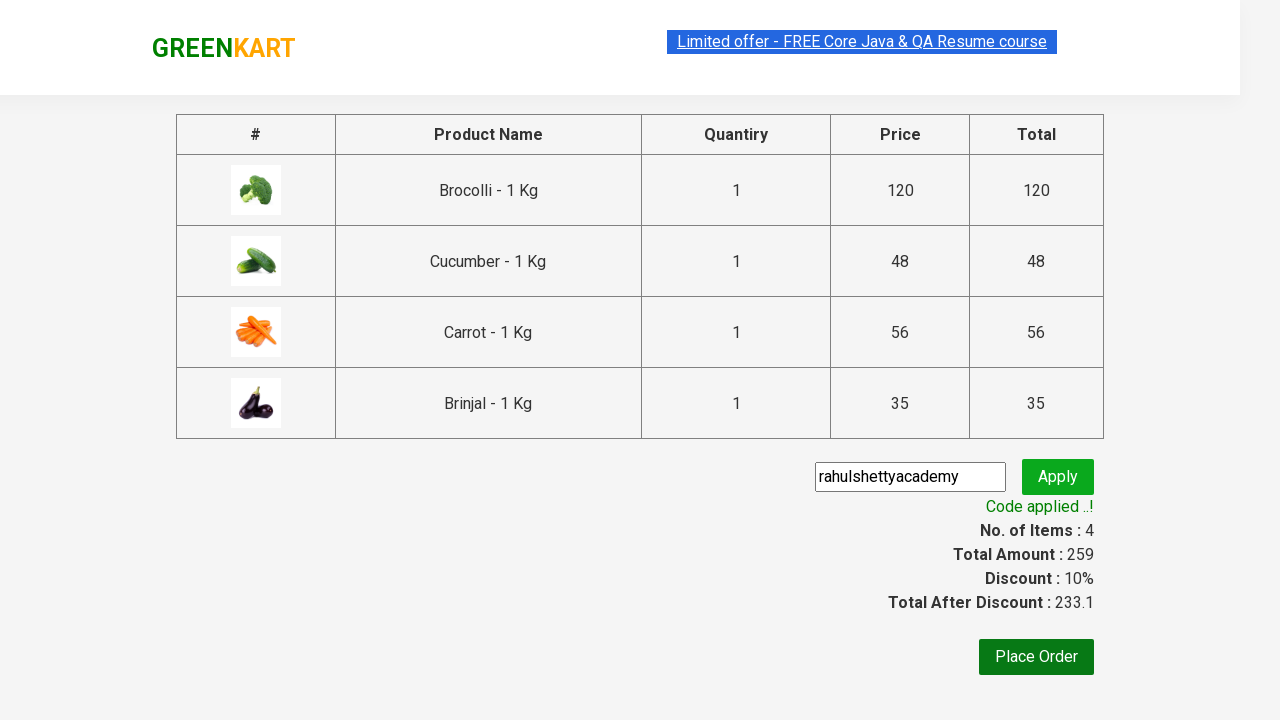

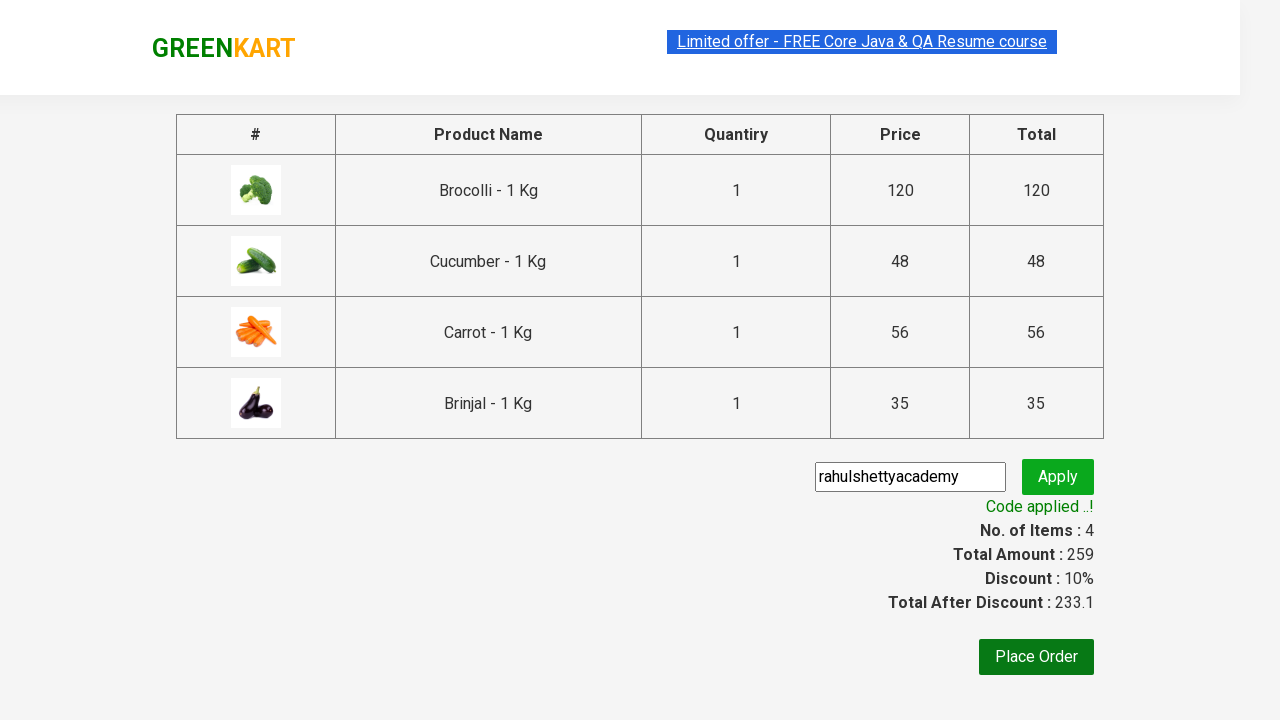